Tests multi-tab/page functionality by clicking a link that opens a new page and verifying content on the newly opened page.

Starting URL: https://rahulshettyacademy.com/loginpagePractise/

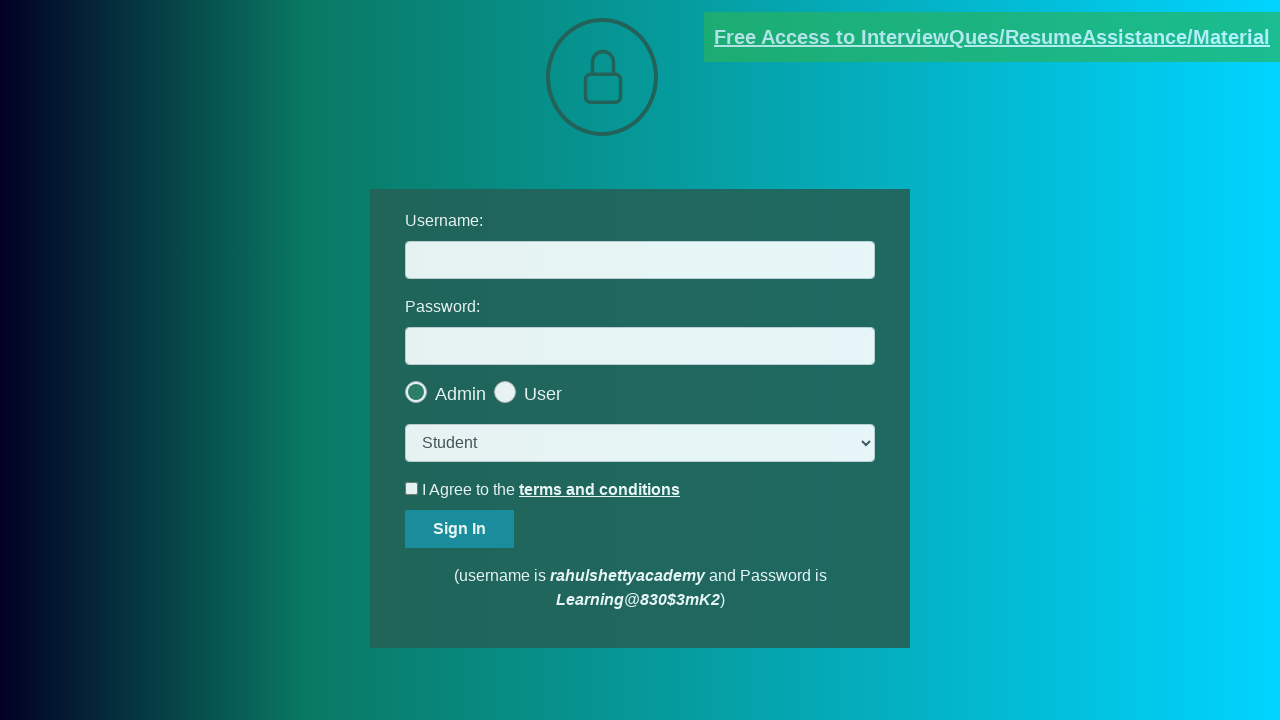

Clicked 'Free Access to InterviewQues/ResumeAssistance/Material' link to open new page at (992, 37) on internal:role=link[name="Free Access to InterviewQues/ResumeAssistance/Material"
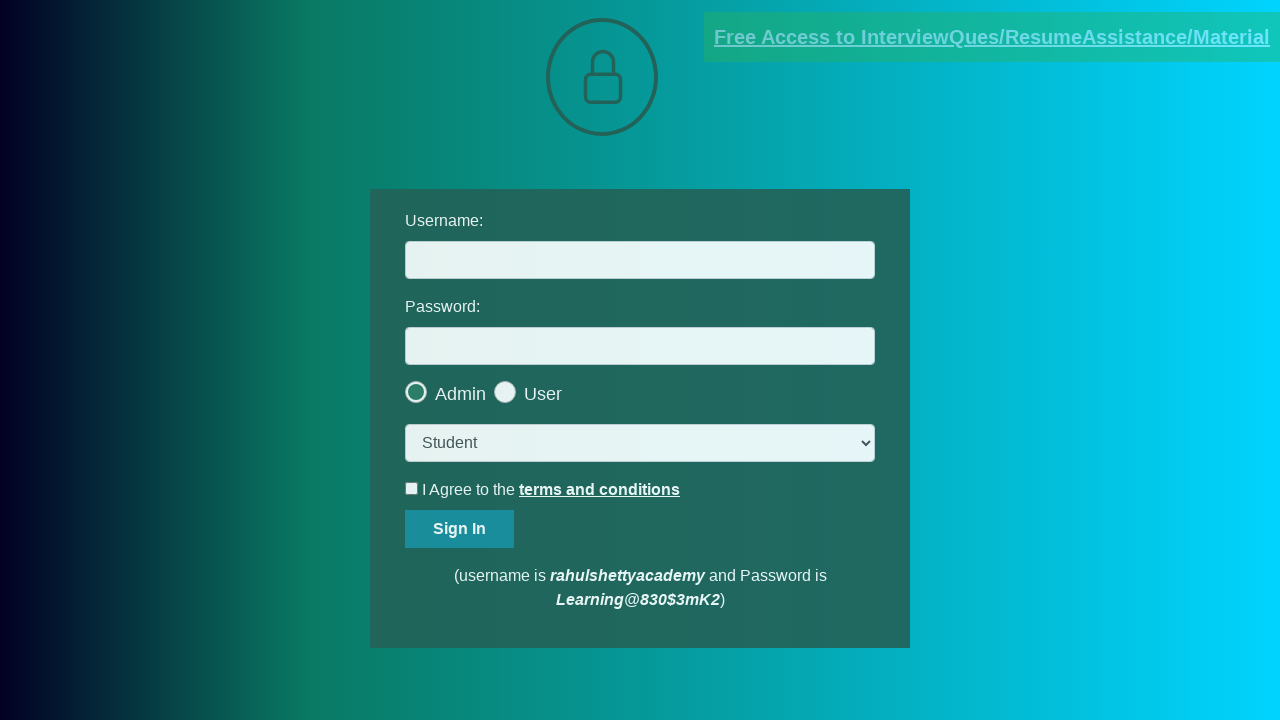

Retrieved the newly opened page object
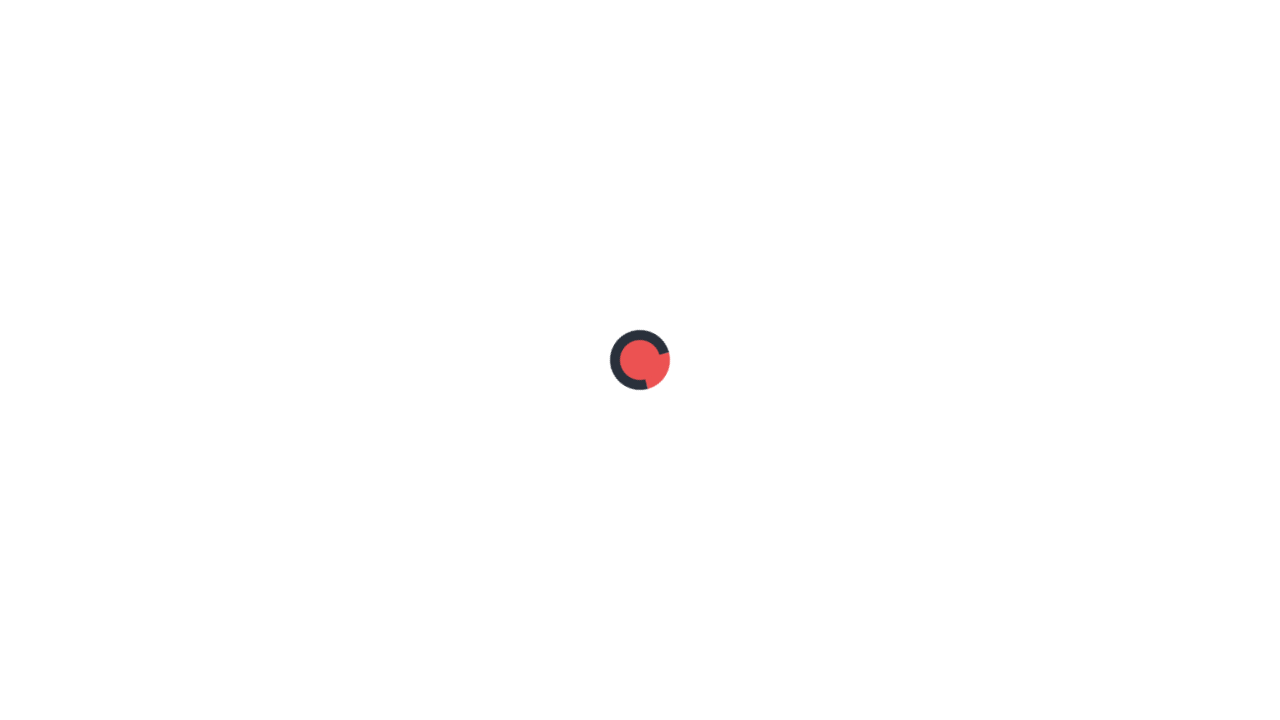

Verified red text element loaded on new page
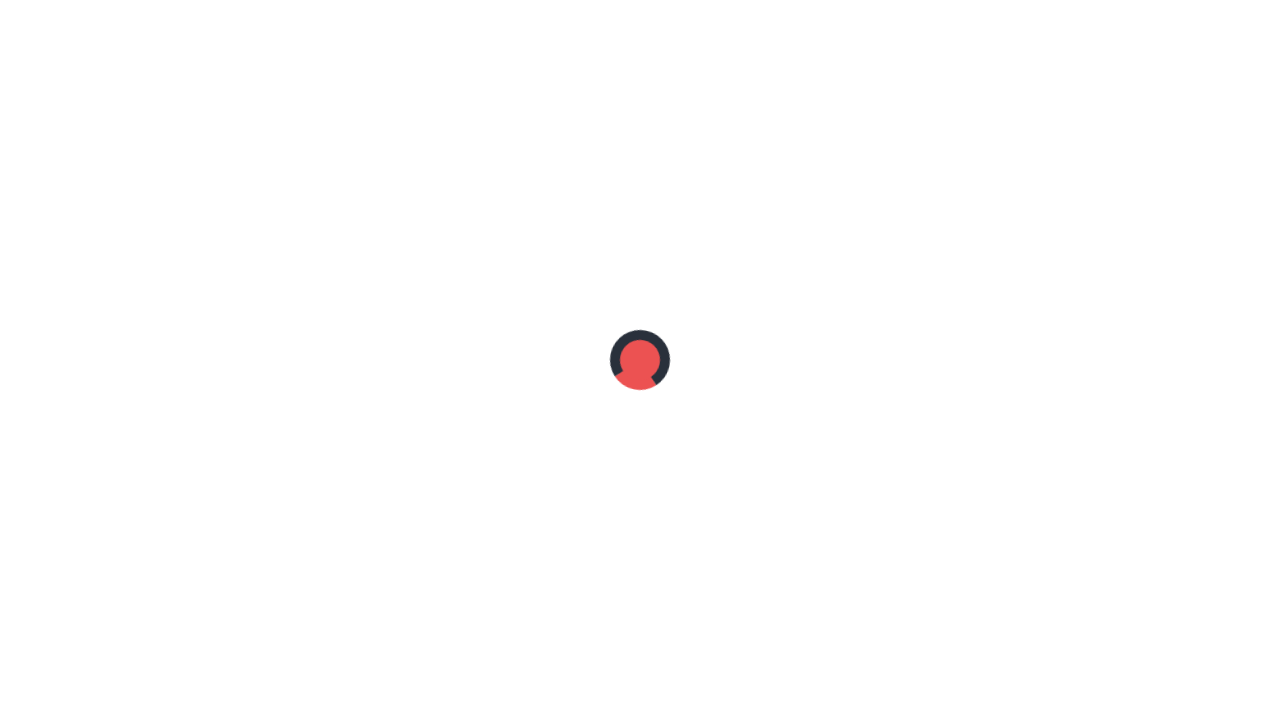

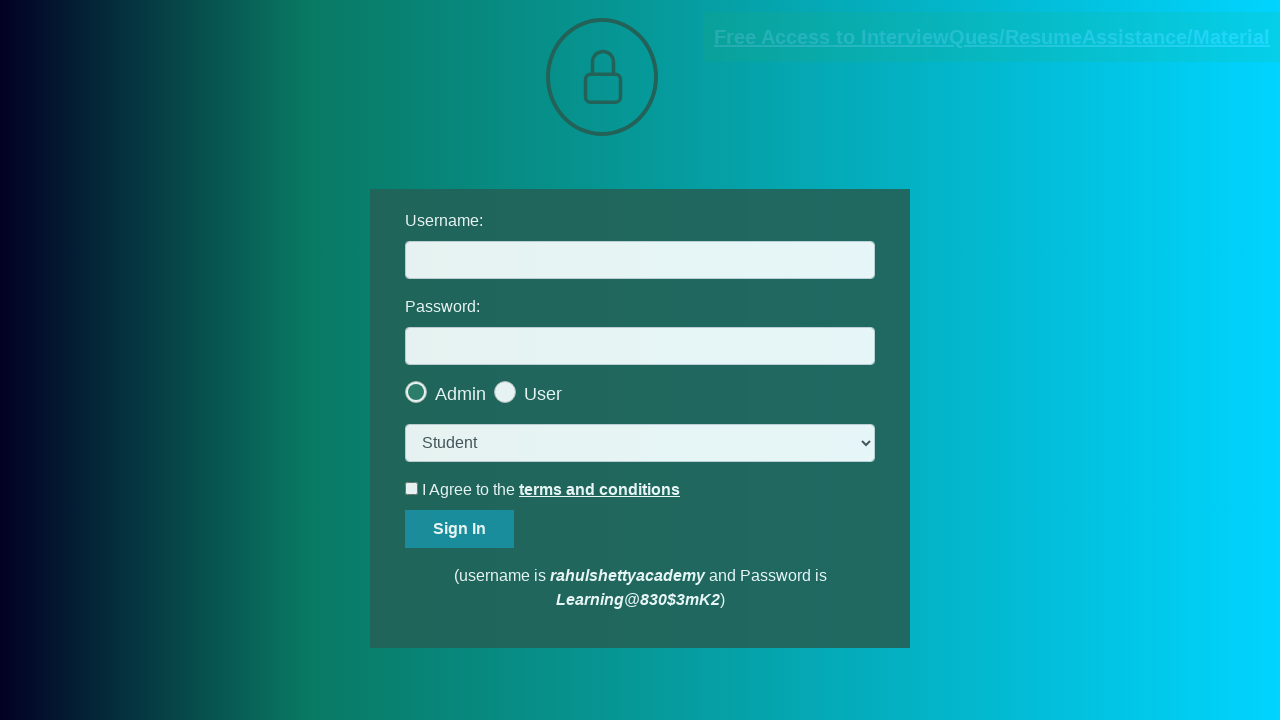